Fills out the DemoQA automation practice form with first name, last name, phone number, selects gender radio button, and submits the form.

Starting URL: https://demoqa.com/automation-practice-form

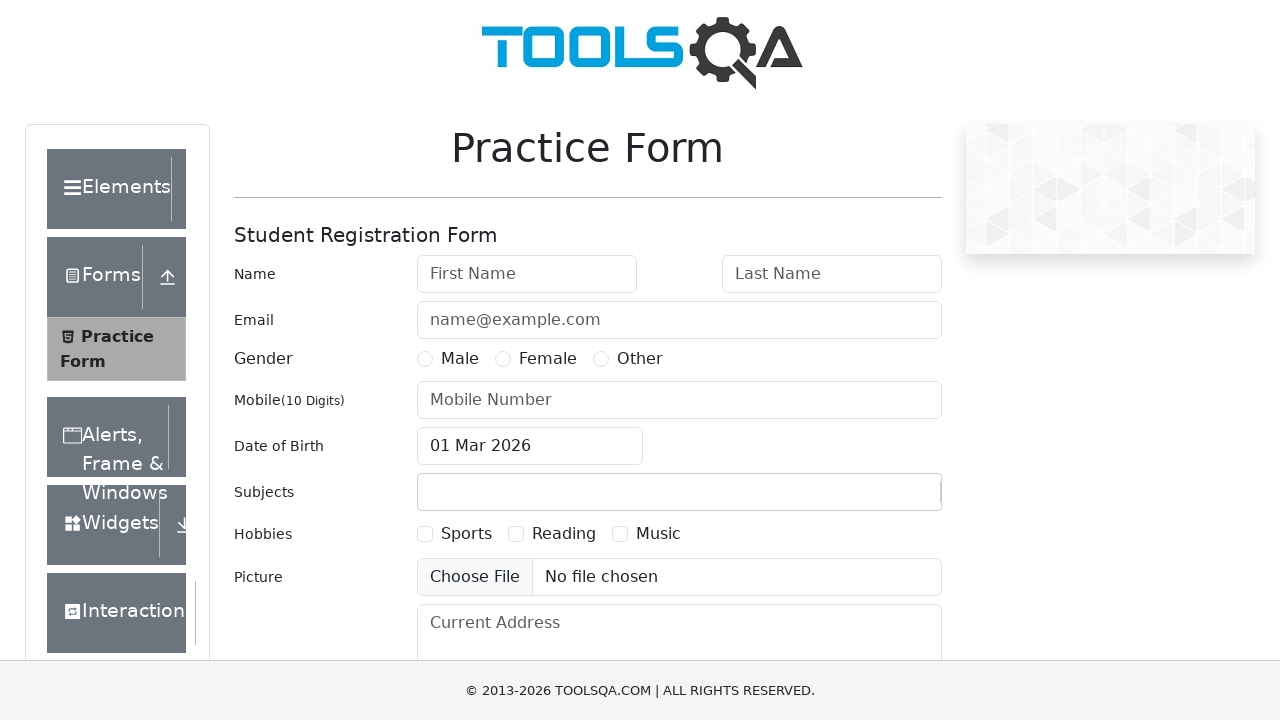

Filled first name field with 'Dmitry' on #firstName
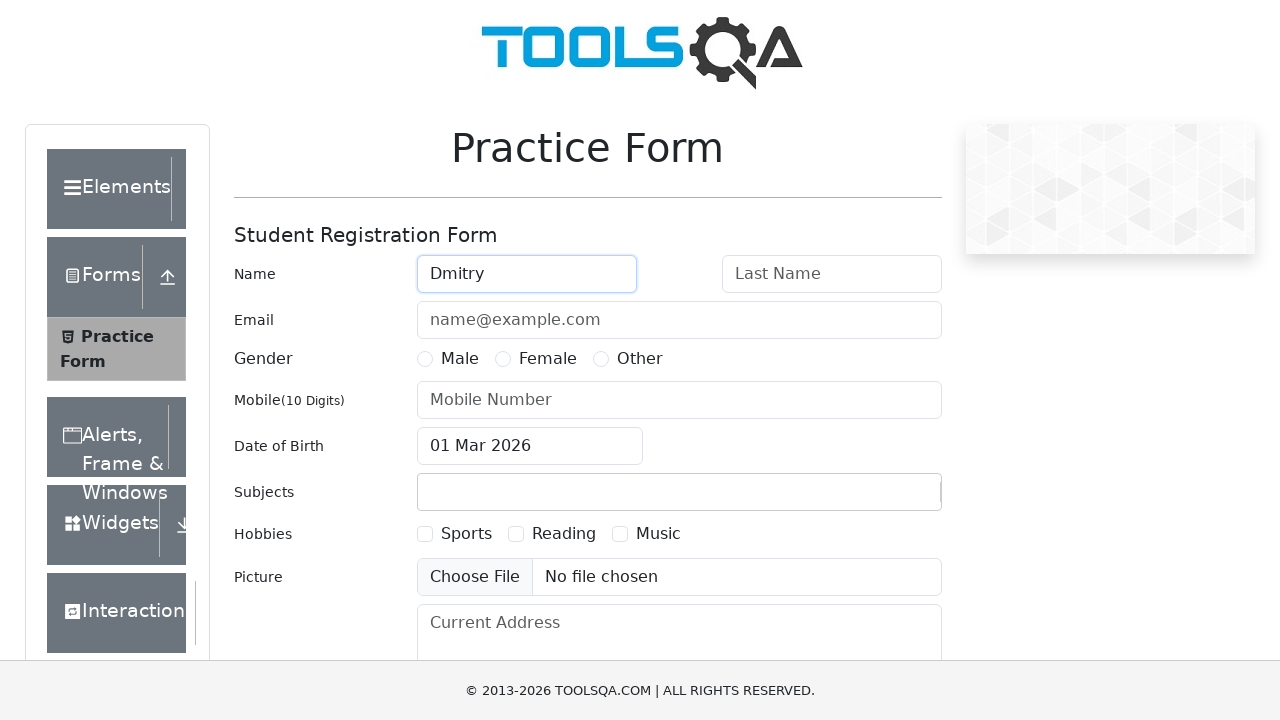

Filled last name field with 'Y' on #lastName
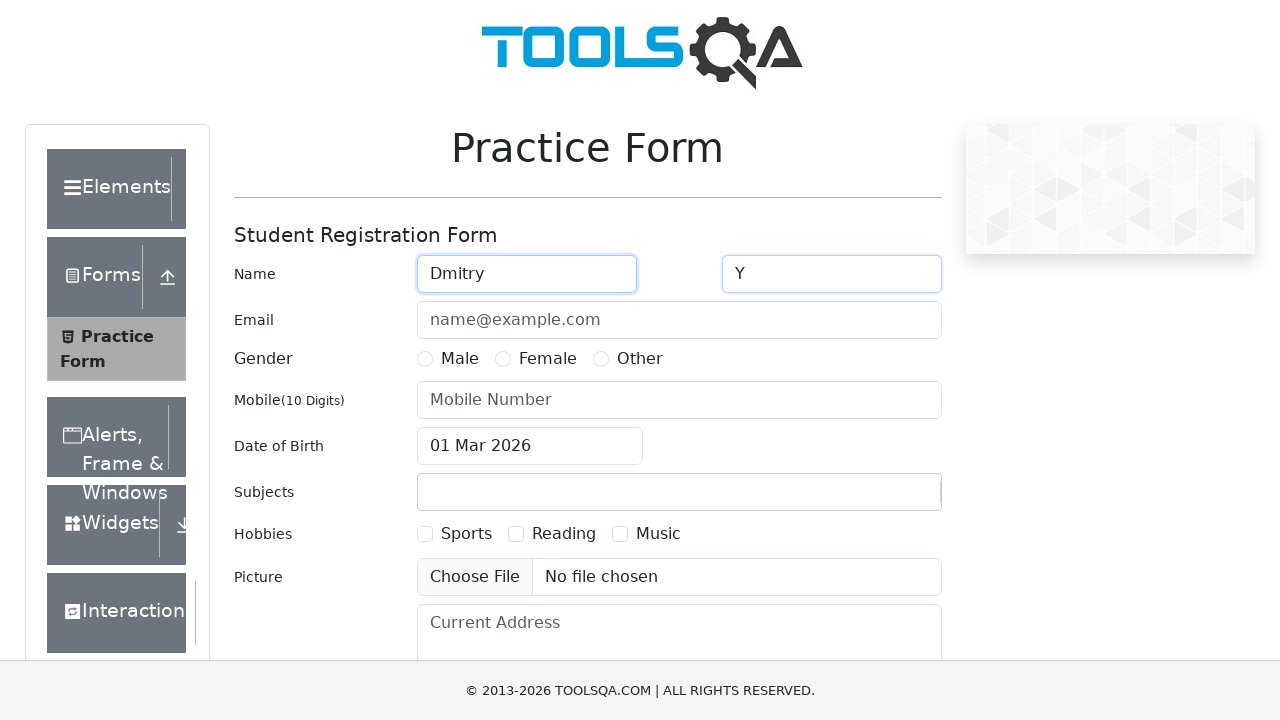

Filled phone number field with '343434343434' on #userNumber
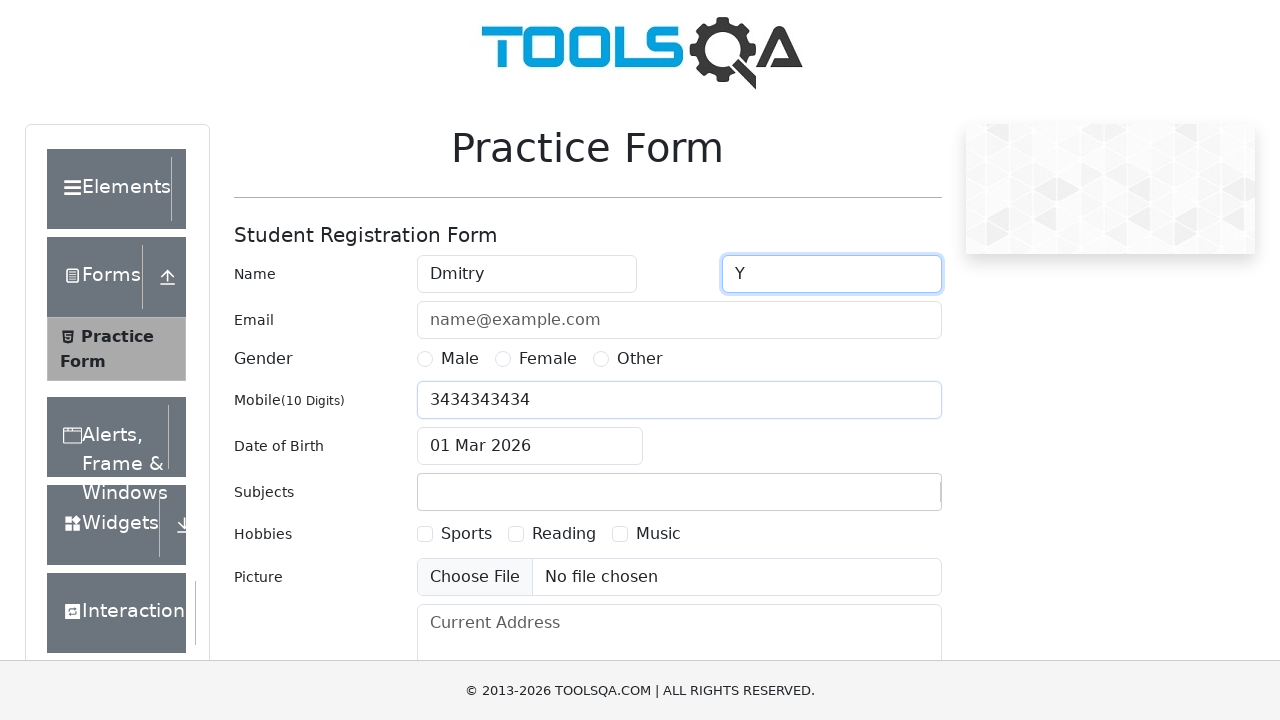

Selected Male gender radio button at (460, 359) on label[for='gender-radio-1']
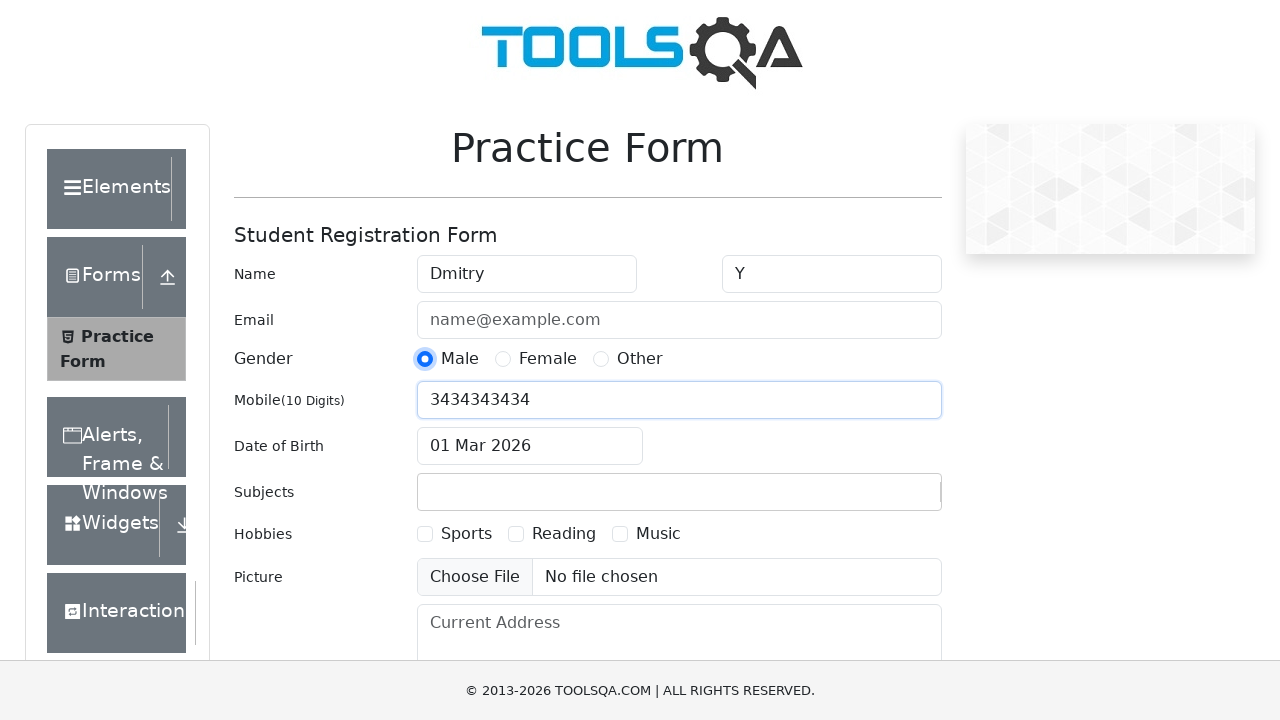

Clicked submit button to submit the form at (885, 499) on #submit
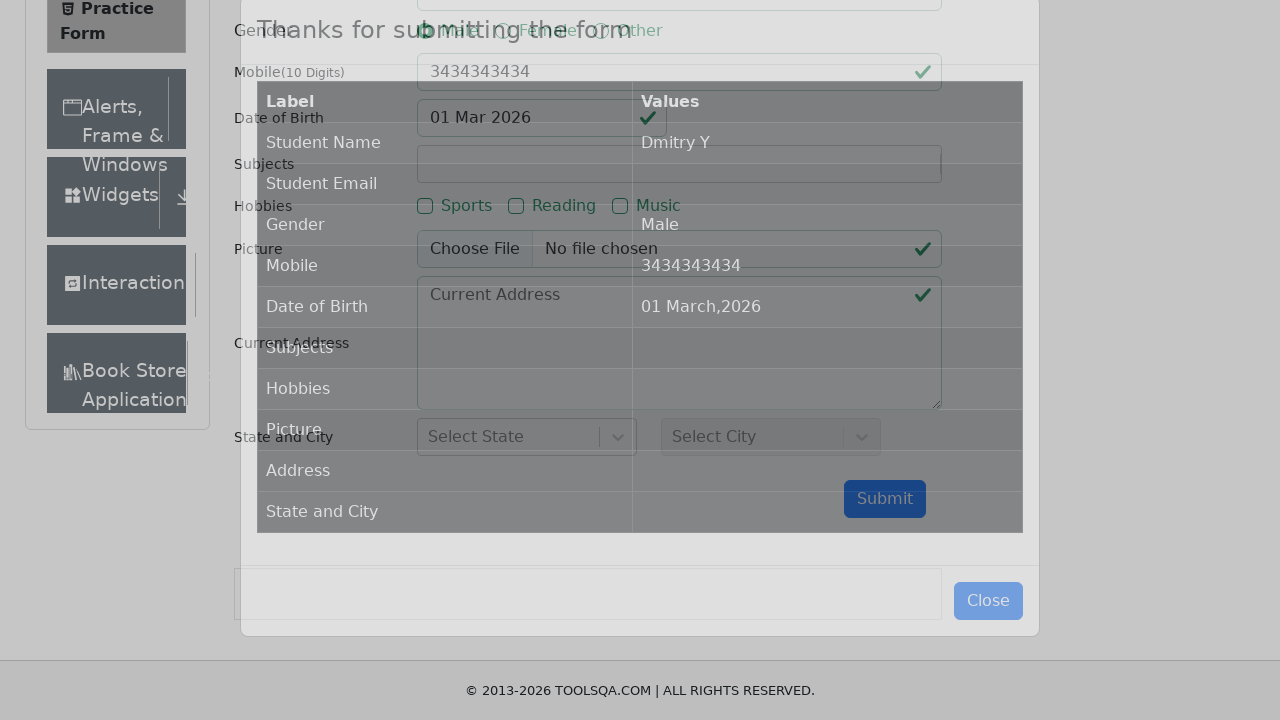

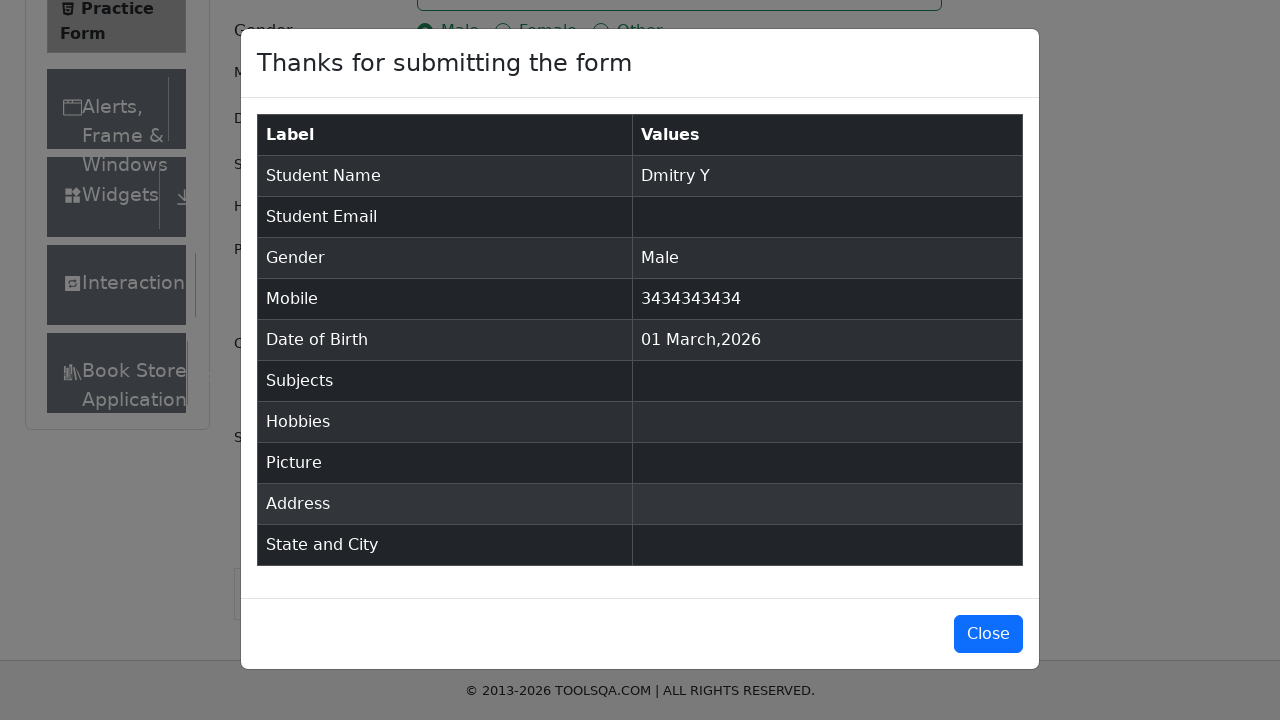